Tests alert handling functionality by clicking an alert button, reading the alert text, and accepting the alert

Starting URL: https://www.hyrtutorials.com/p/alertsdemo.html

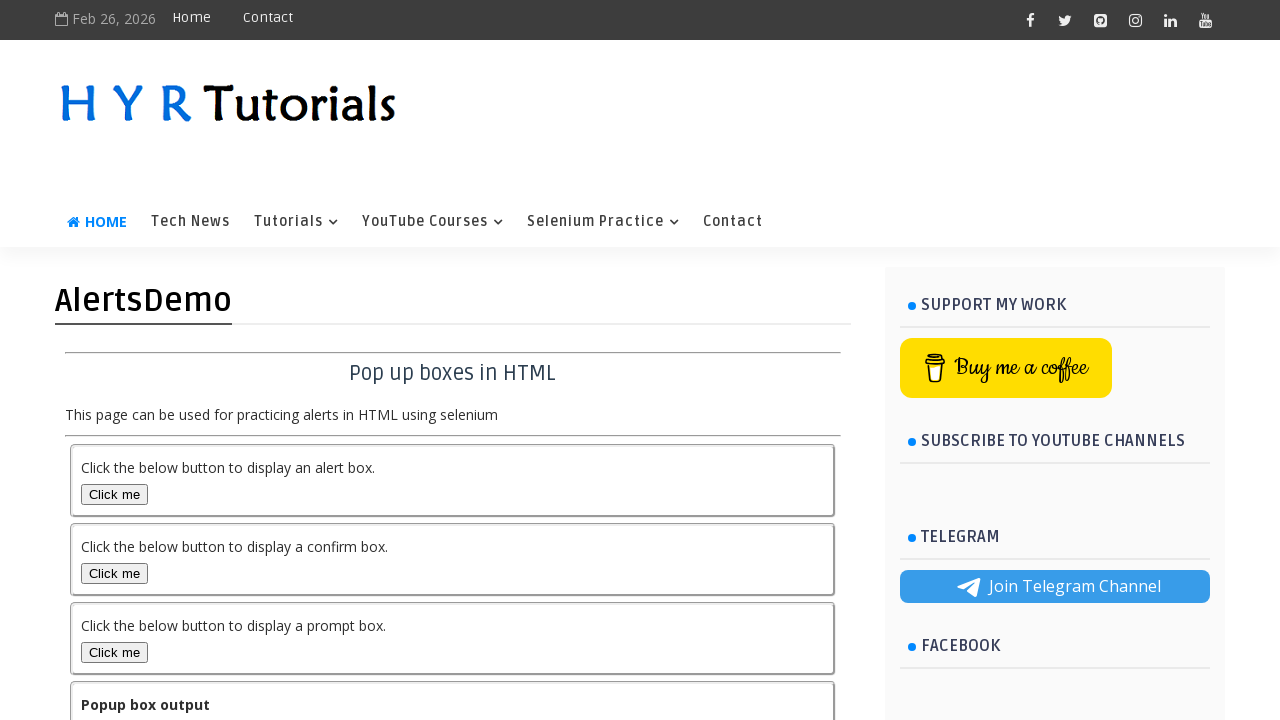

Retrieved initial output text from the page
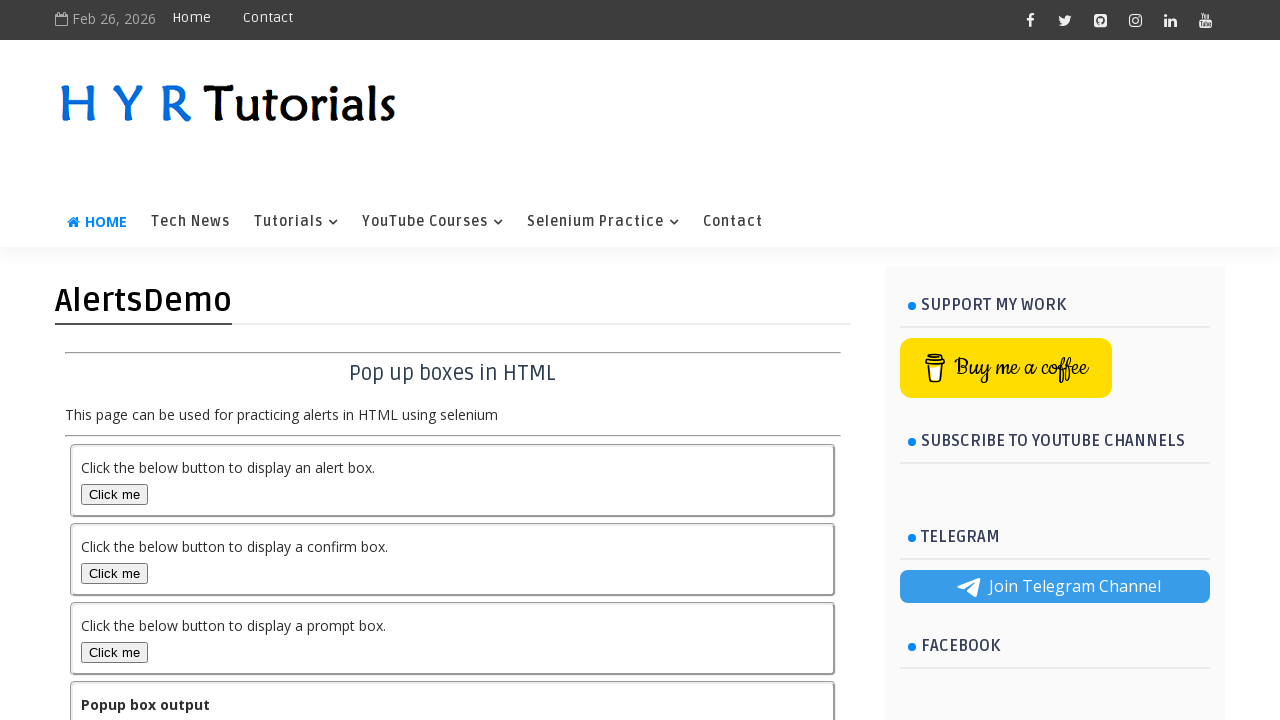

Clicked the alert button to trigger the alert dialog at (114, 494) on #alertBox
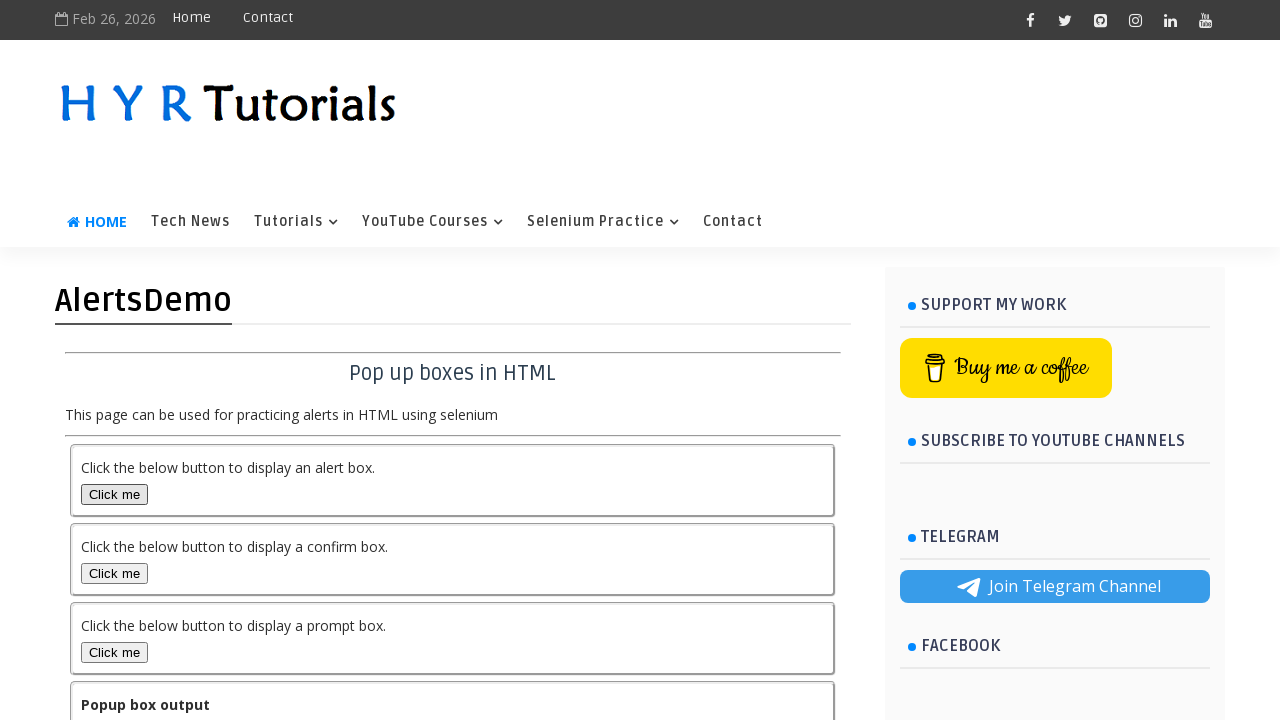

Set up dialog handler to automatically accept the alert
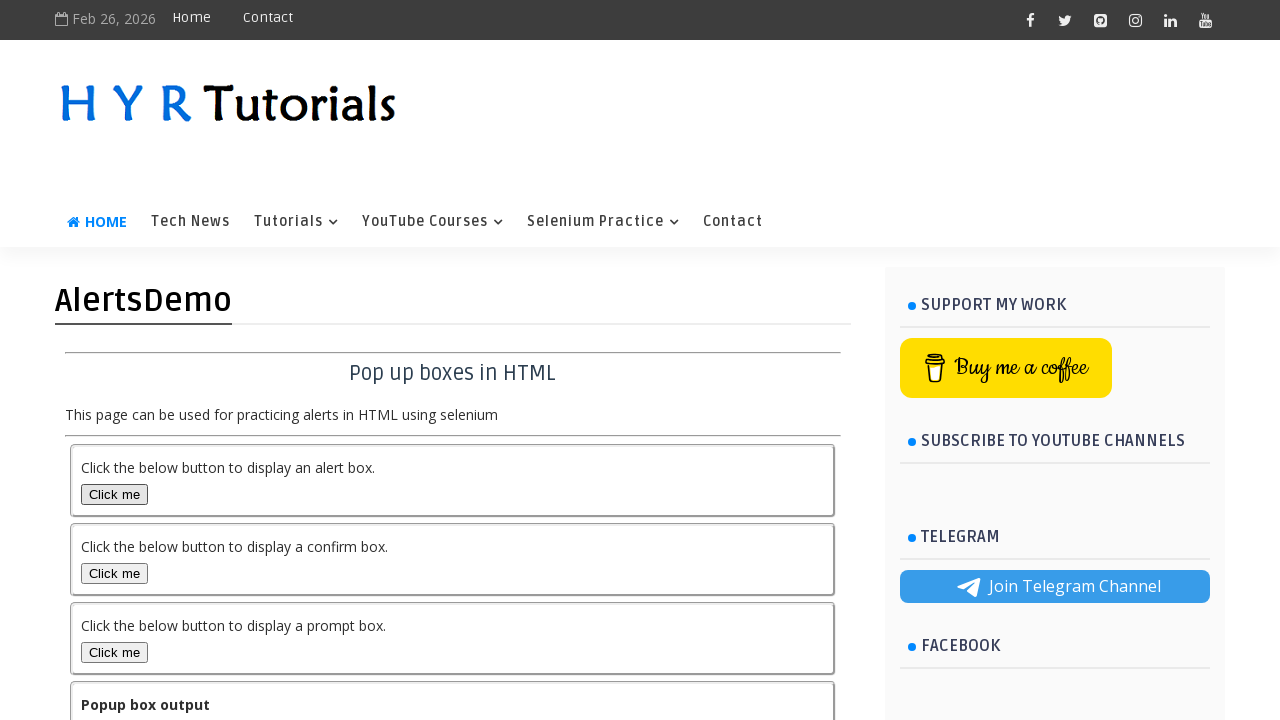

Retrieved output text after alert was accepted
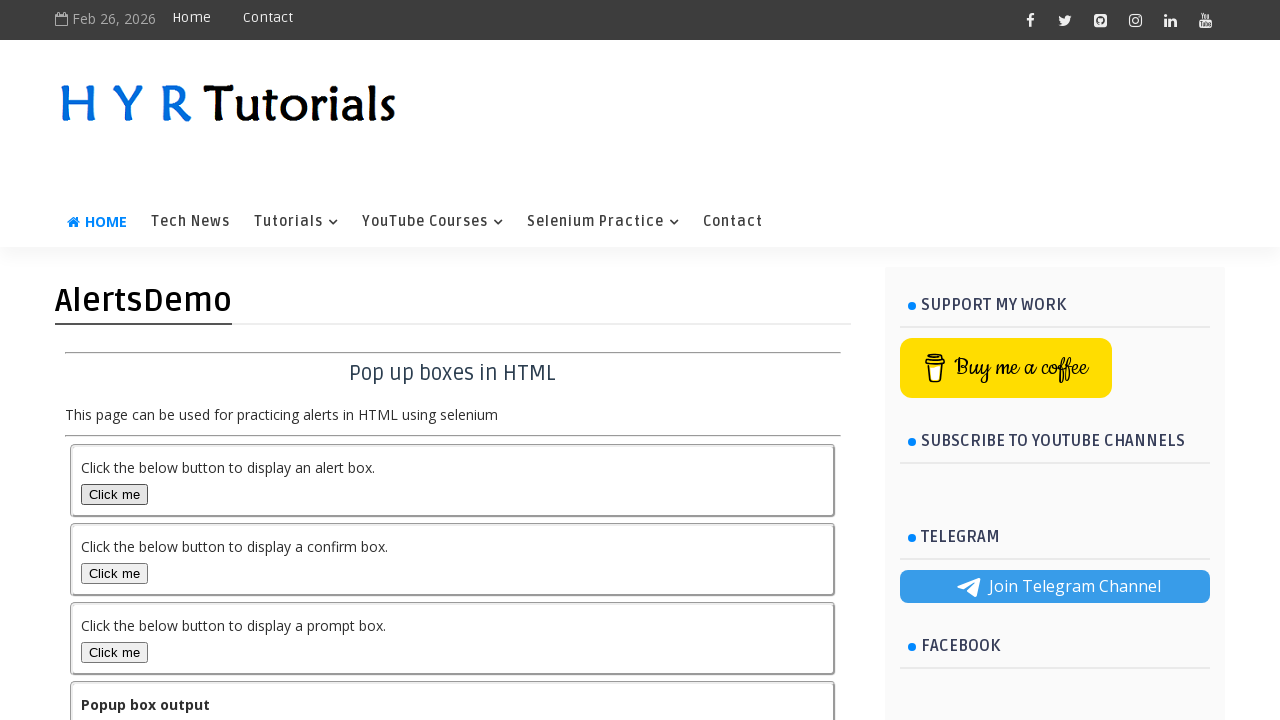

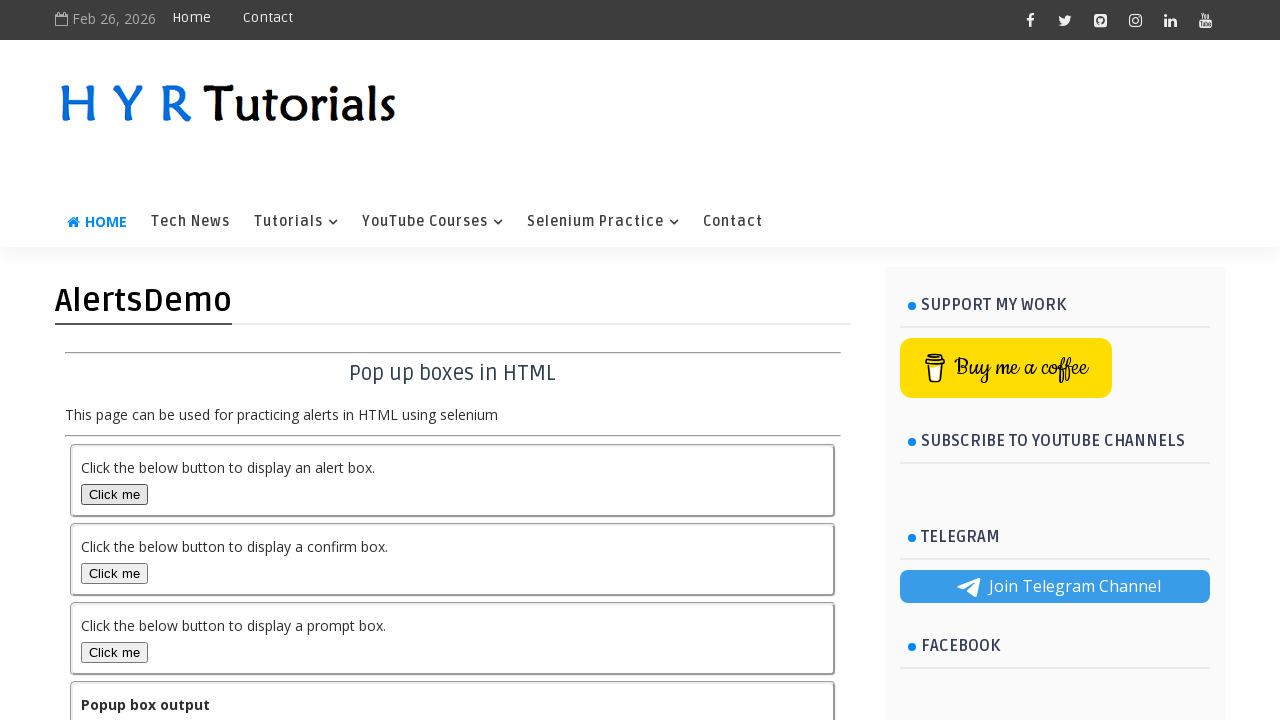